Tests multiple window handling by clicking buttons that open new tabs and windows, then iterates through all window handles and switches back to the main window.

Starting URL: https://demoqa.com/browser-windows

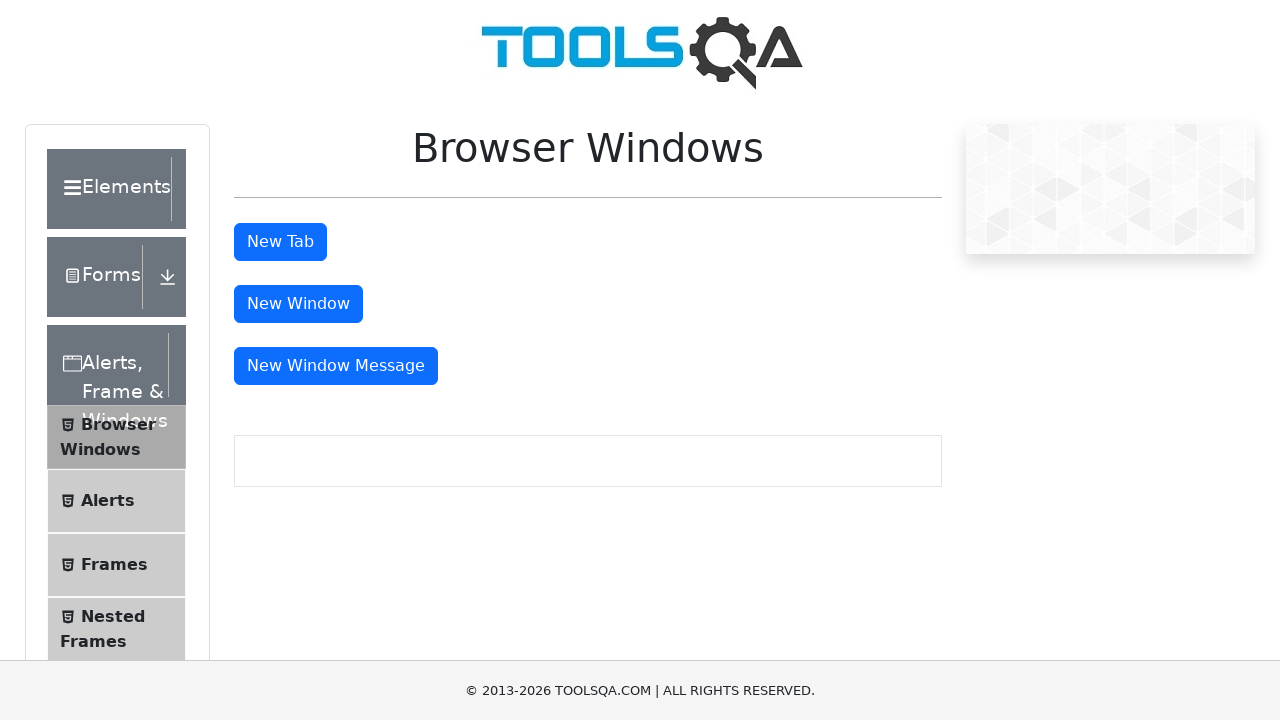

Clicked New Tab button at (280, 242) on #tabButton
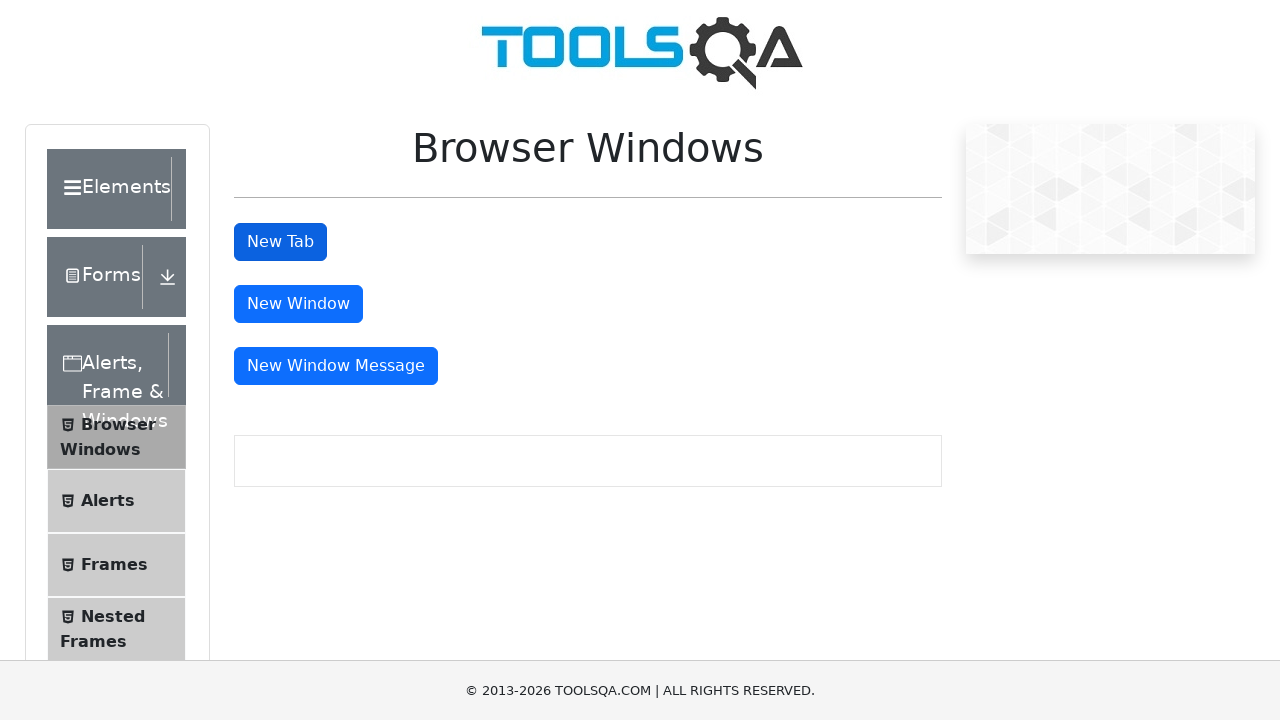

Clicked New Window button at (298, 304) on xpath=//button[@id='windowButton']
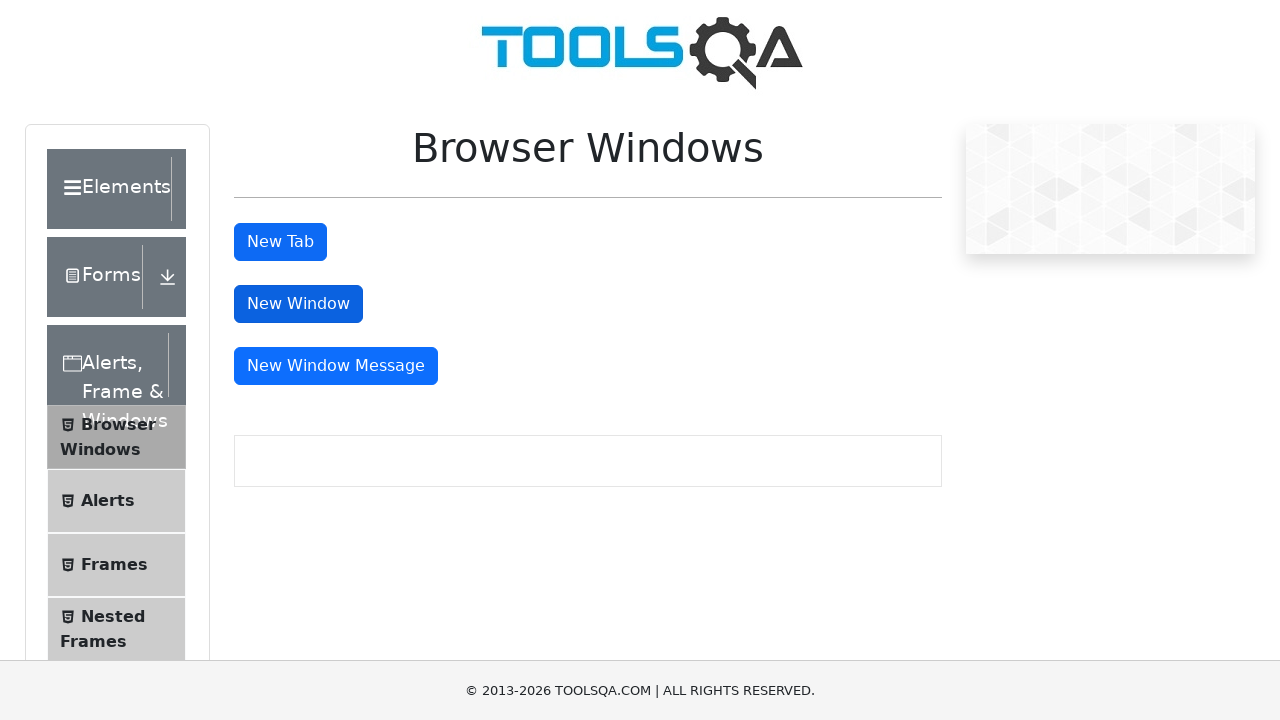

Clicked New Window Message button at (336, 366) on #messageWindowButton
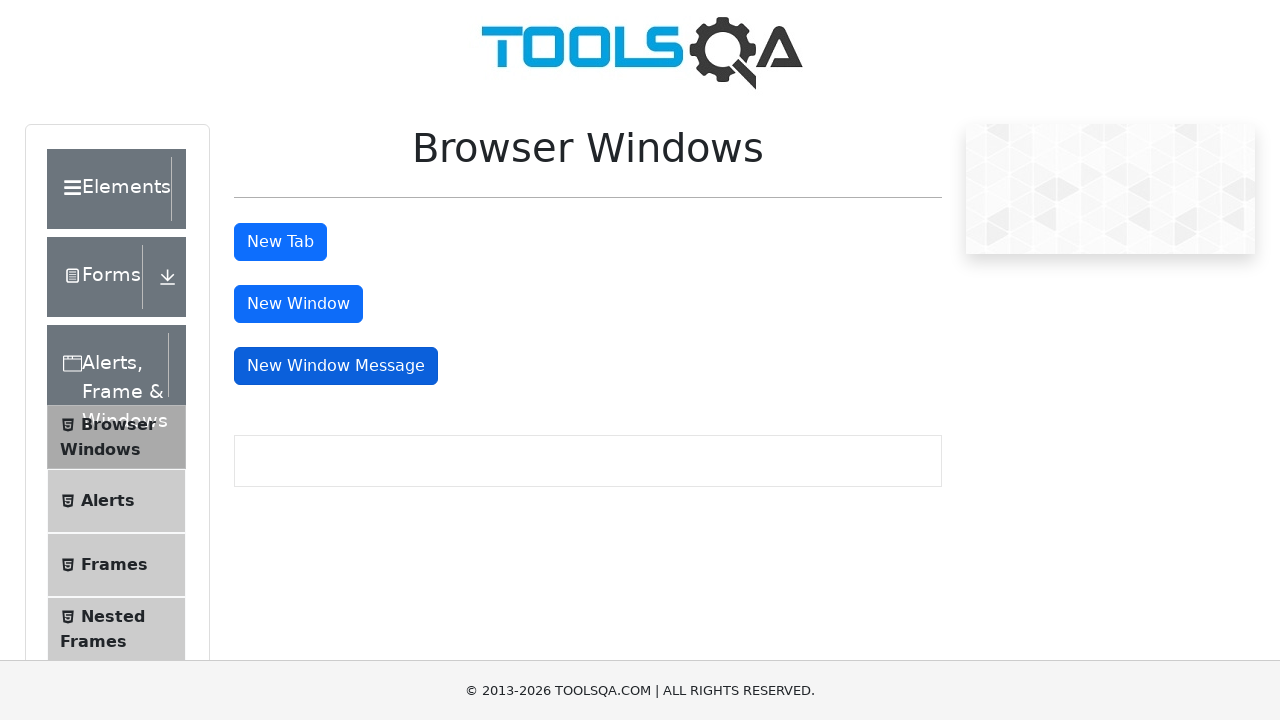

Retrieved all open windows/tabs from context
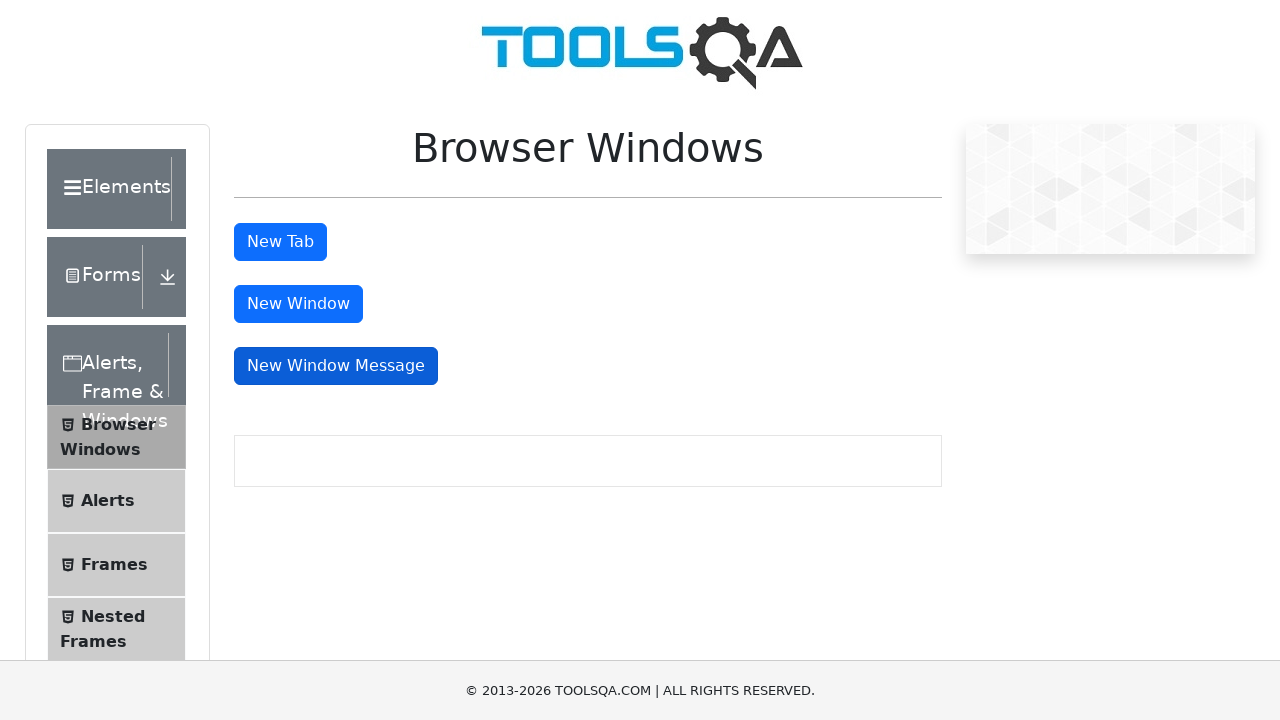

Iterated through 4 window(s) and printed titles
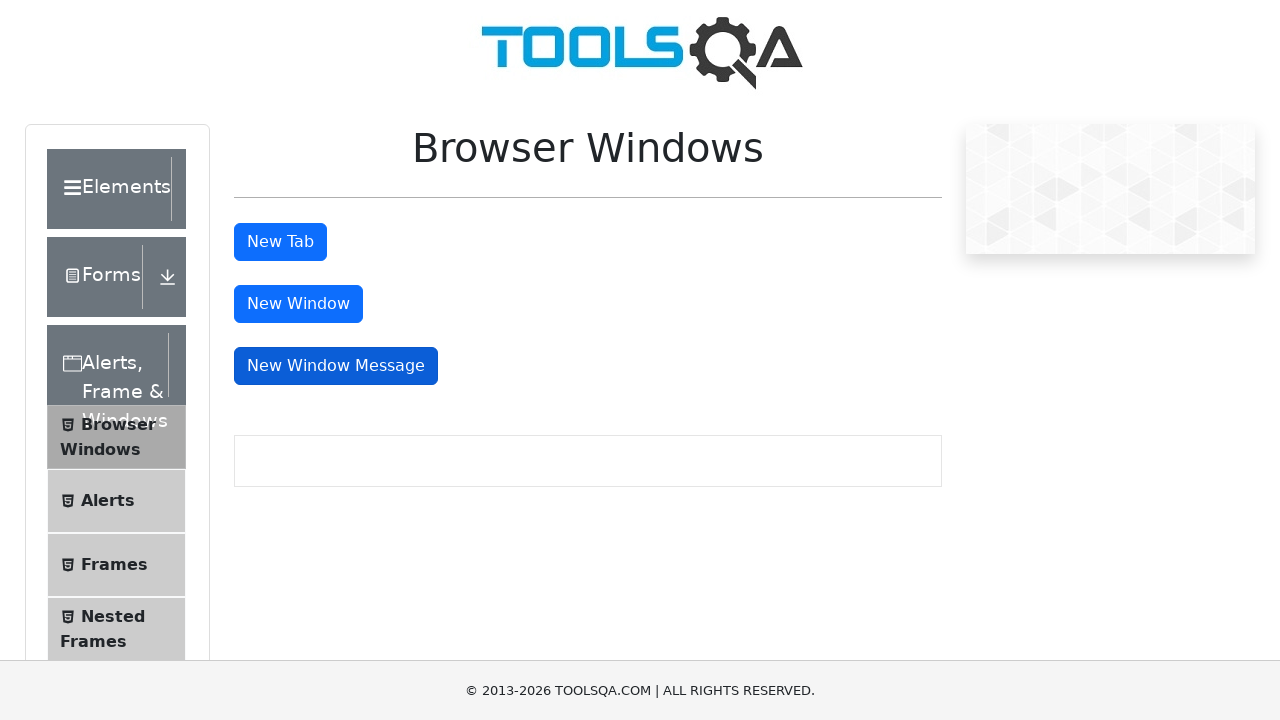

Switched back to main window
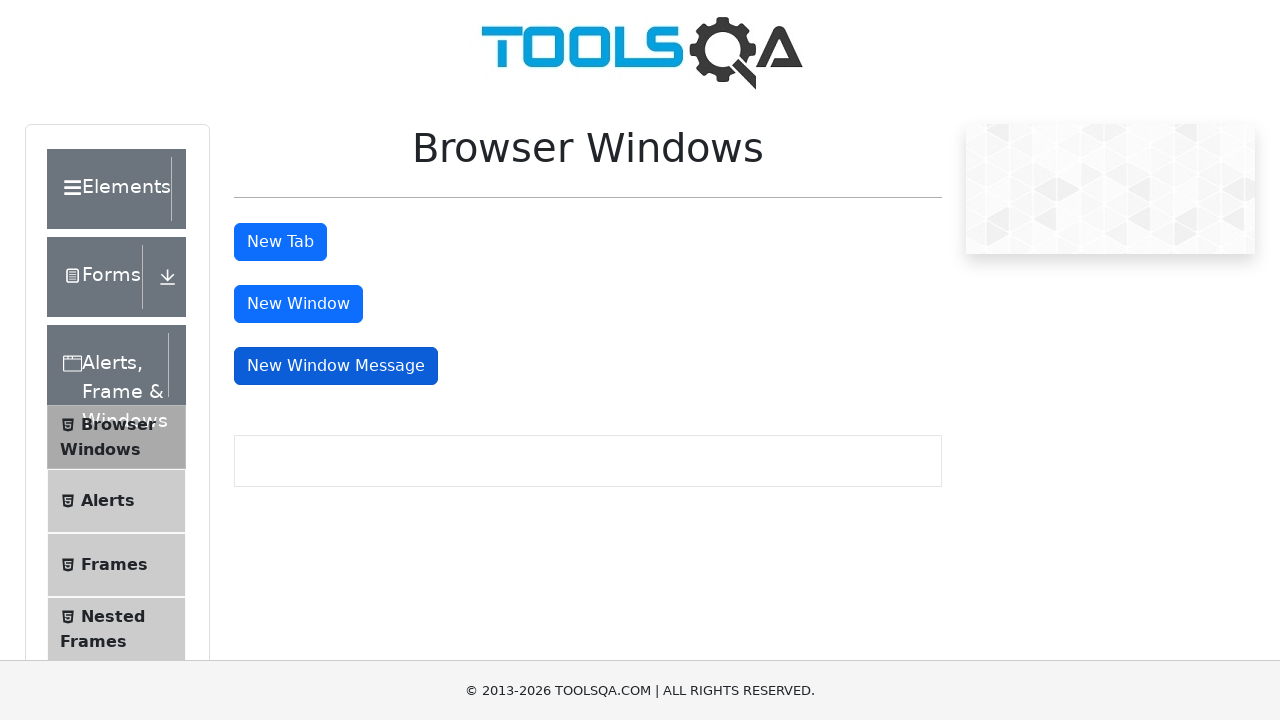

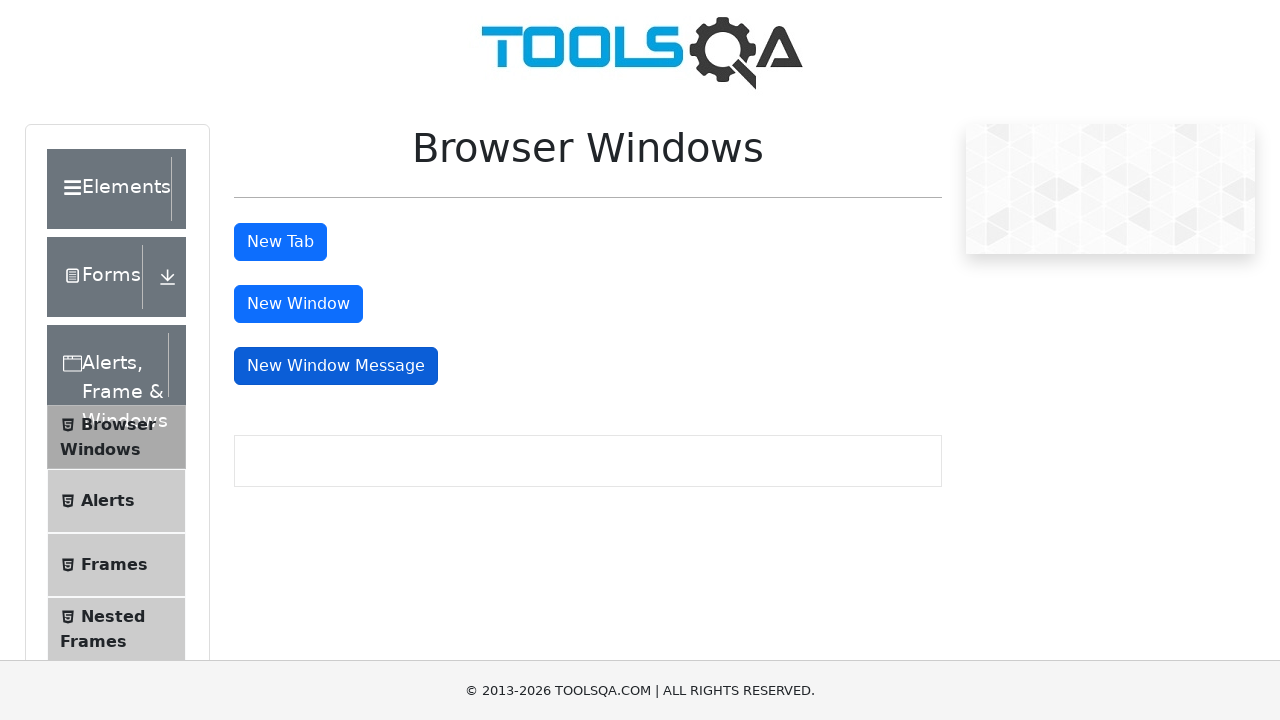